Tests that the "Clear completed" button displays correct text when items are completed.

Starting URL: https://demo.playwright.dev/todomvc

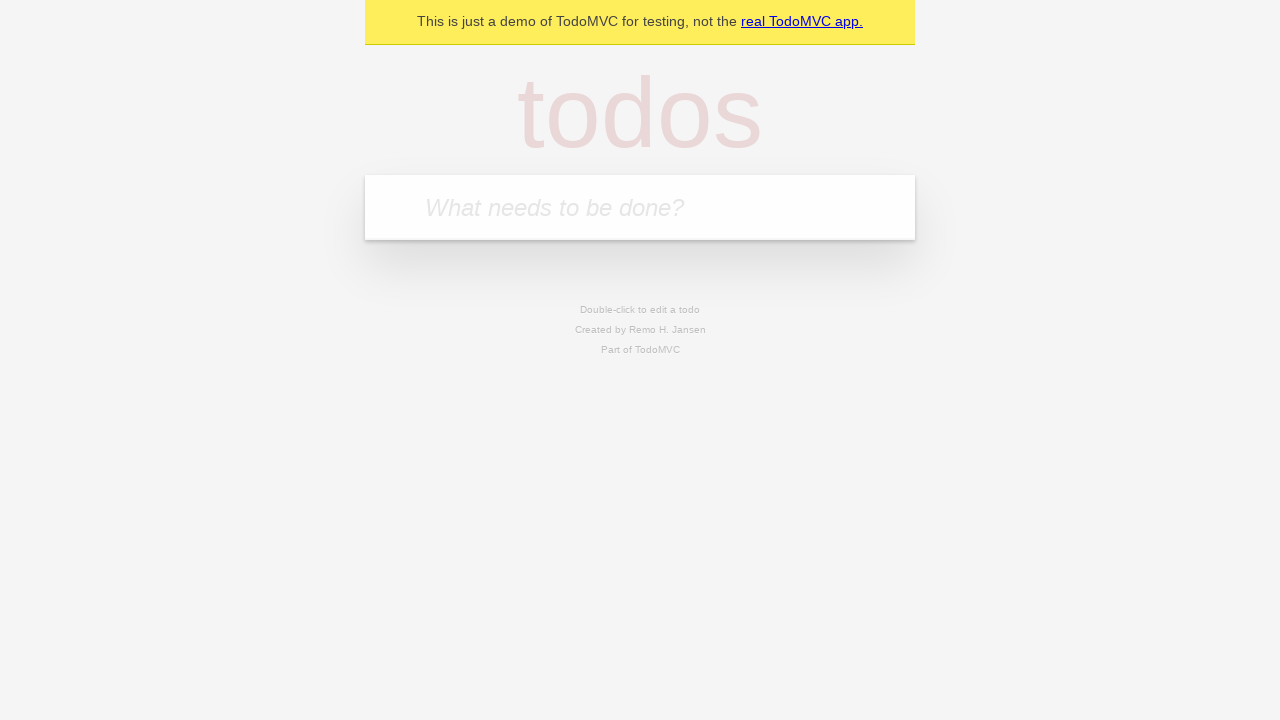

Filled todo input with 'buy some cheese' on internal:attr=[placeholder="What needs to be done?"i]
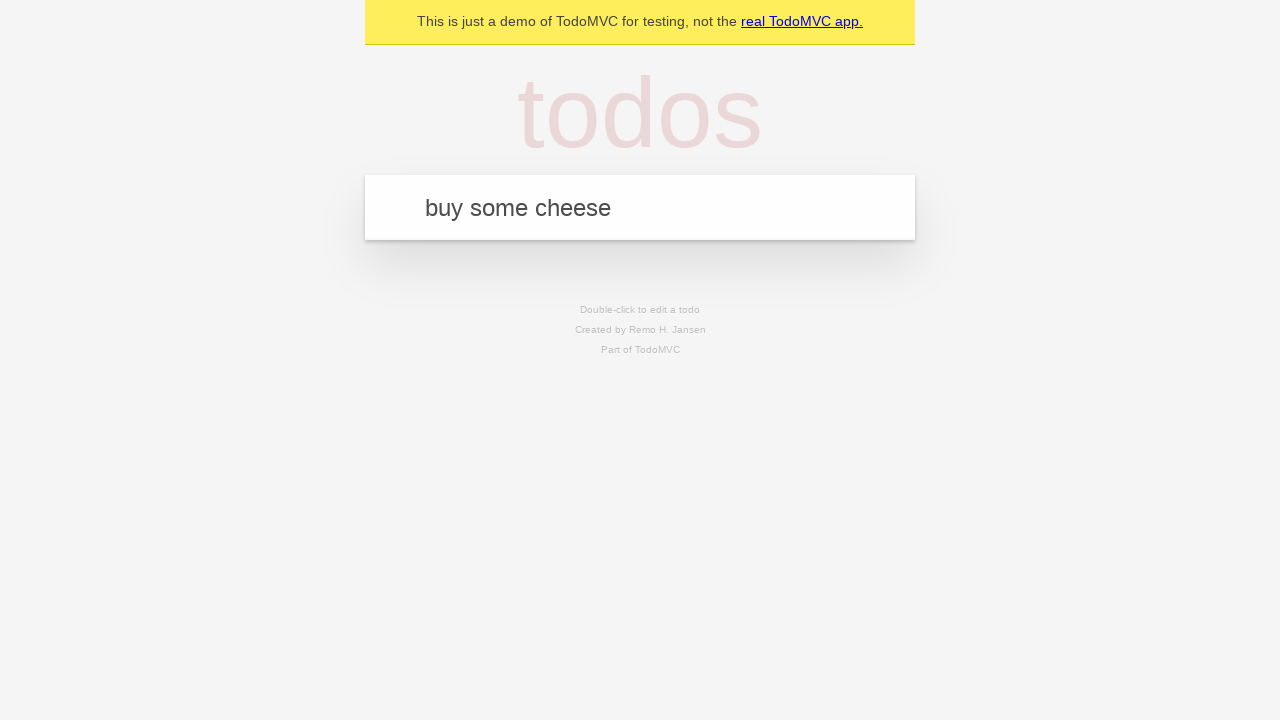

Pressed Enter to create first todo on internal:attr=[placeholder="What needs to be done?"i]
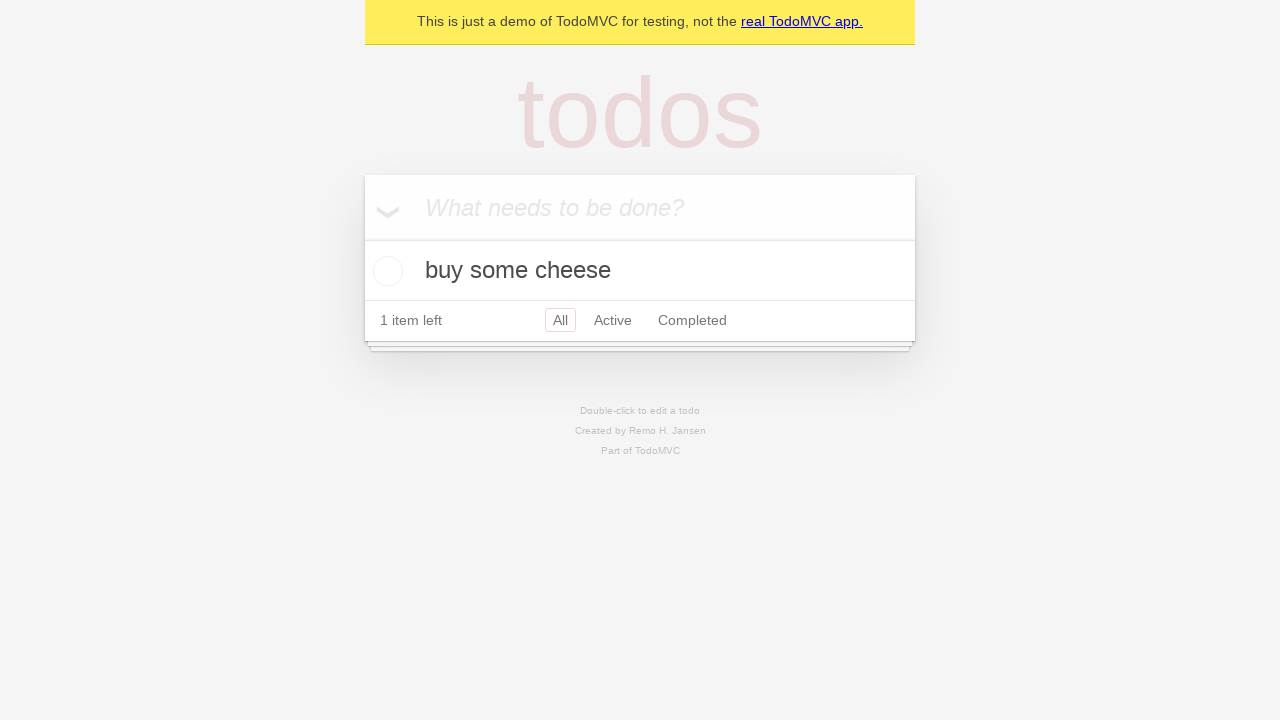

Filled todo input with 'feed the cat' on internal:attr=[placeholder="What needs to be done?"i]
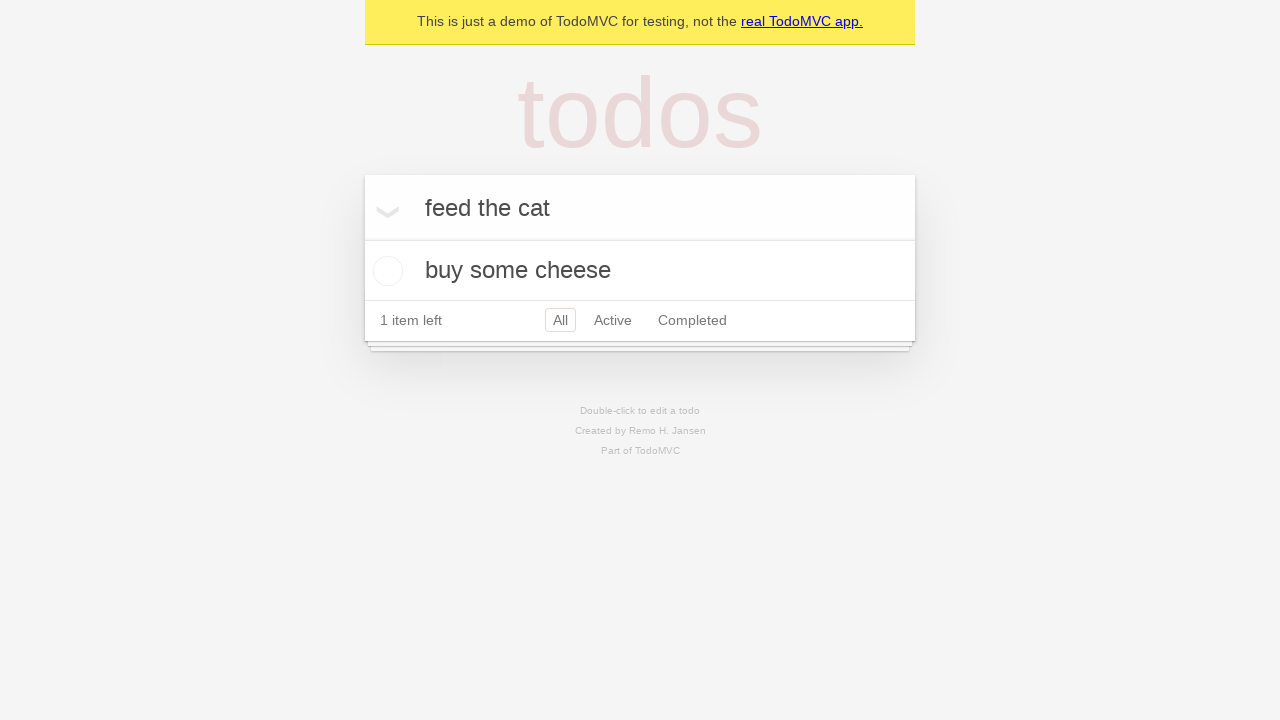

Pressed Enter to create second todo on internal:attr=[placeholder="What needs to be done?"i]
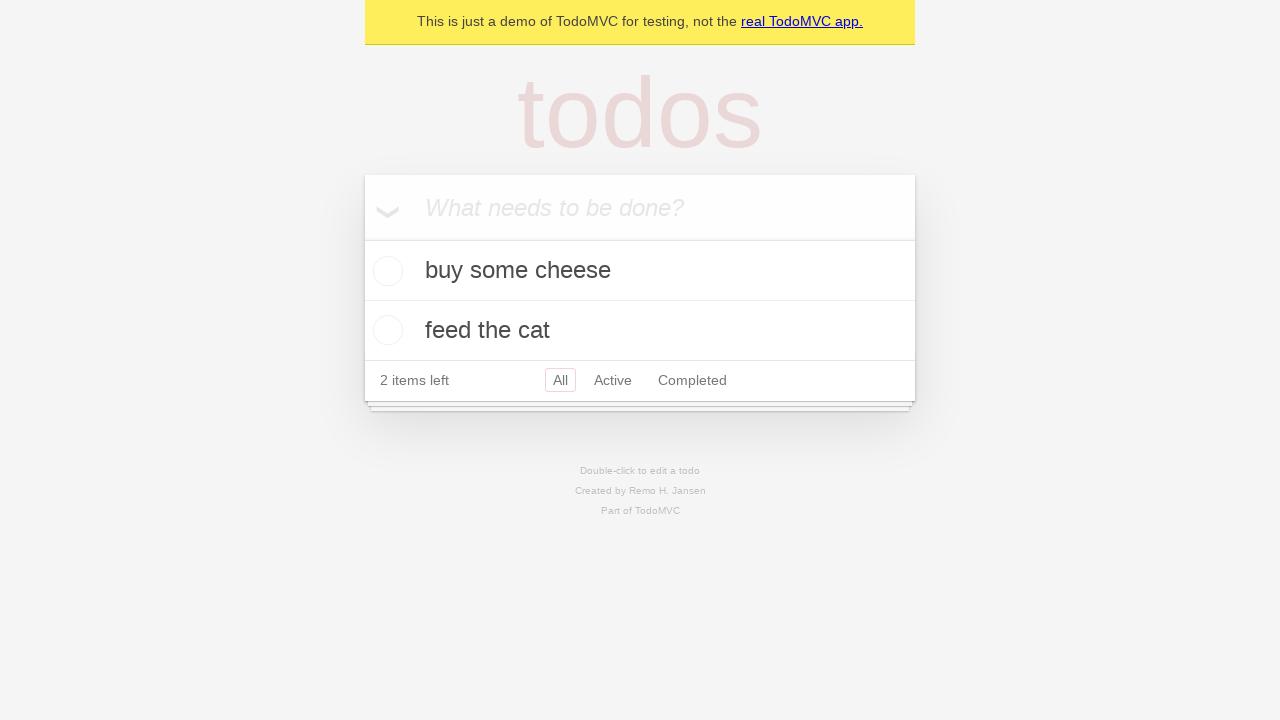

Filled todo input with 'book a doctors appointment' on internal:attr=[placeholder="What needs to be done?"i]
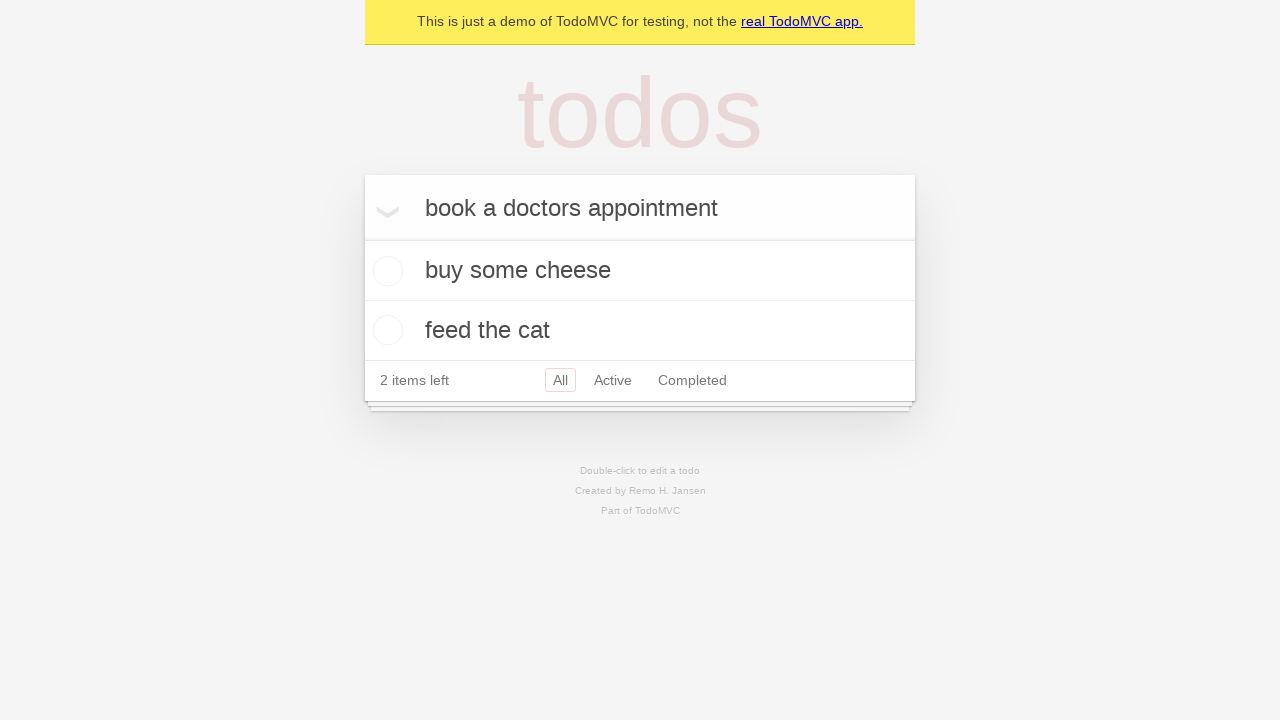

Pressed Enter to create third todo on internal:attr=[placeholder="What needs to be done?"i]
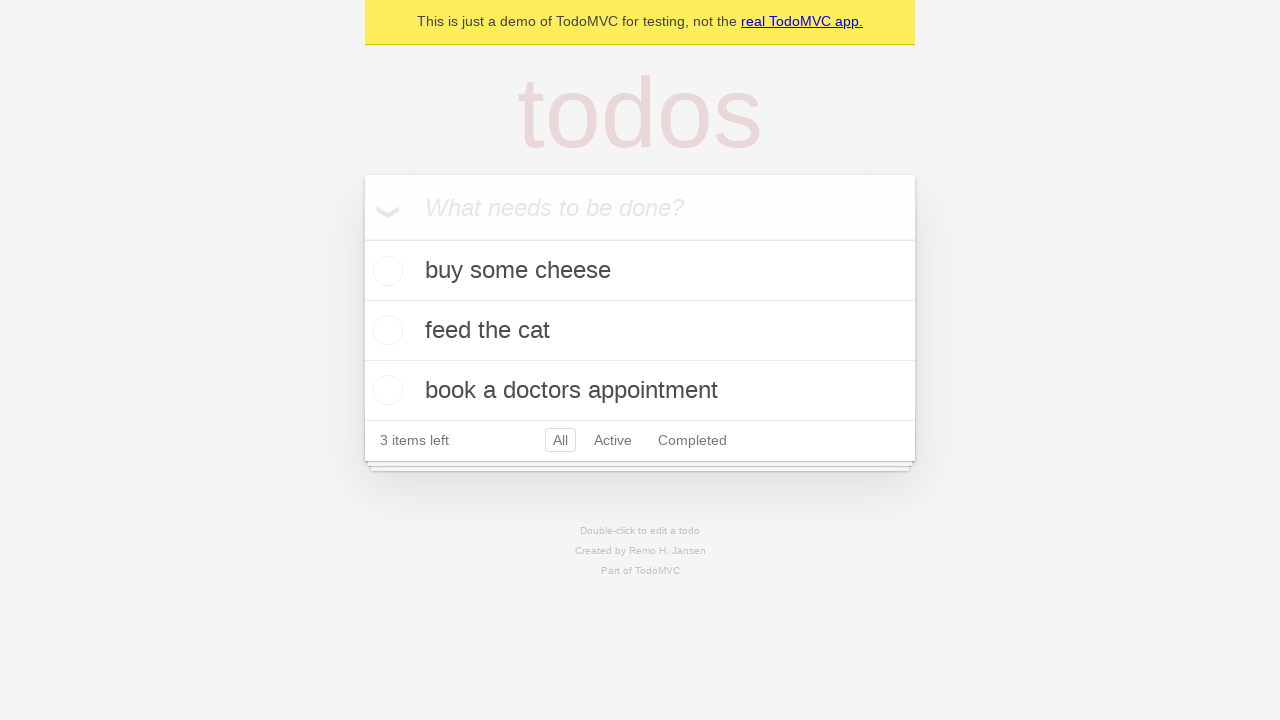

Waited for all 3 todos to be created
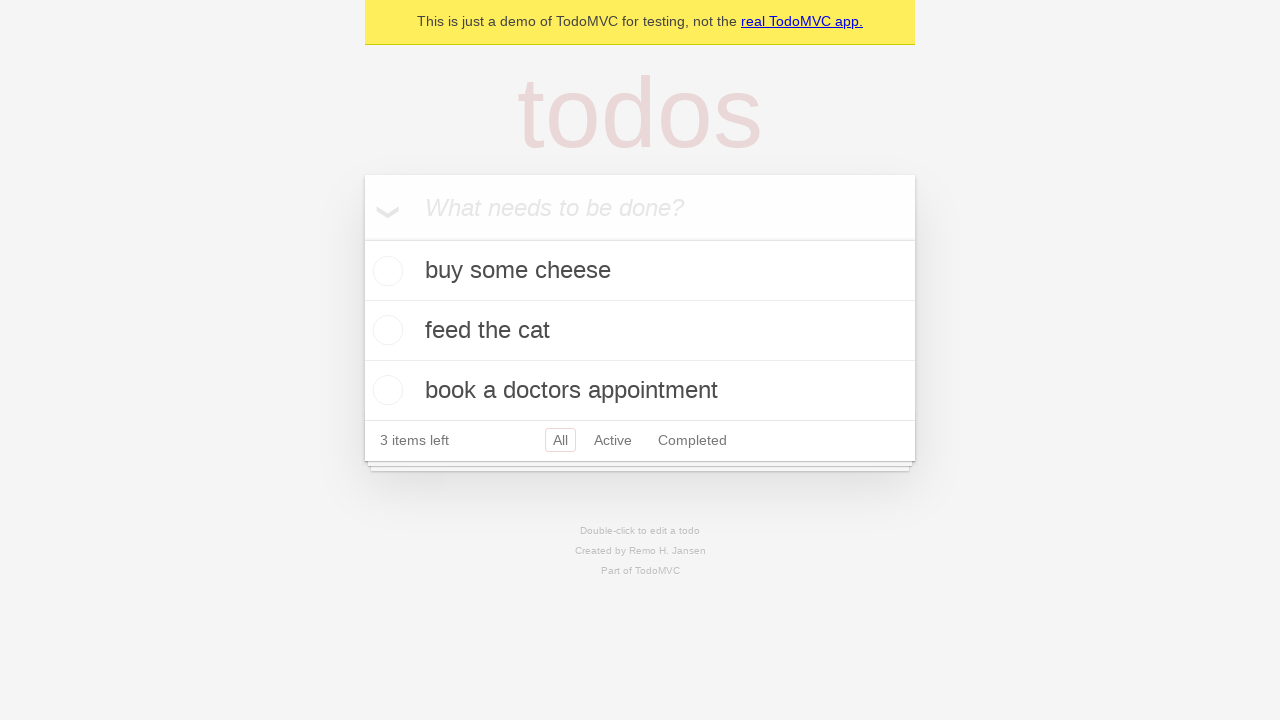

Checked the first todo item as completed at (385, 271) on .todo-list li .toggle >> nth=0
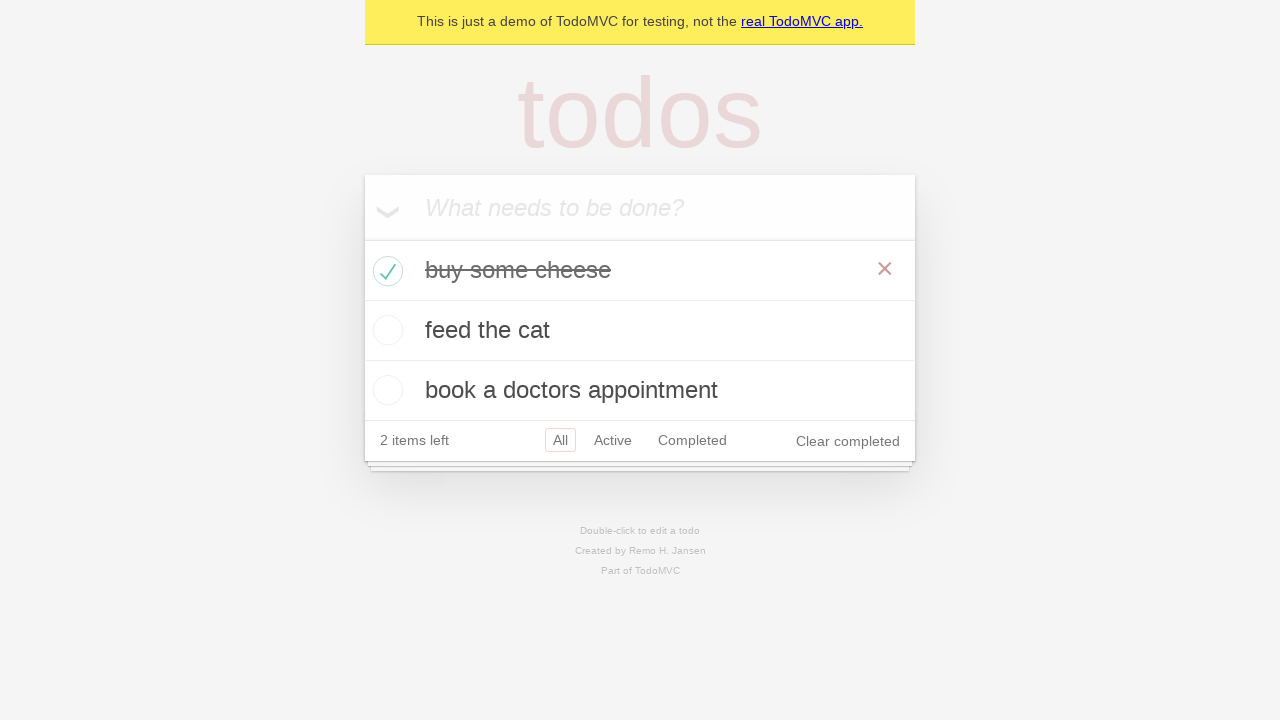

Verified 'Clear completed' button is visible
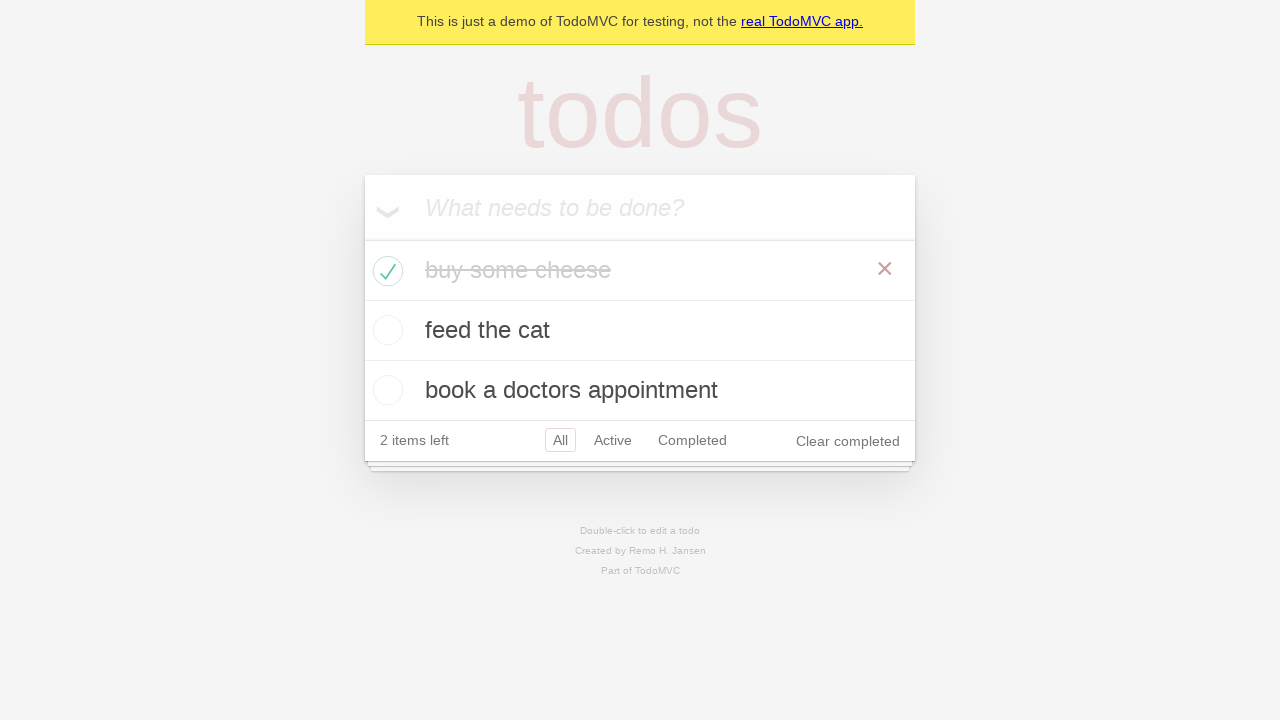

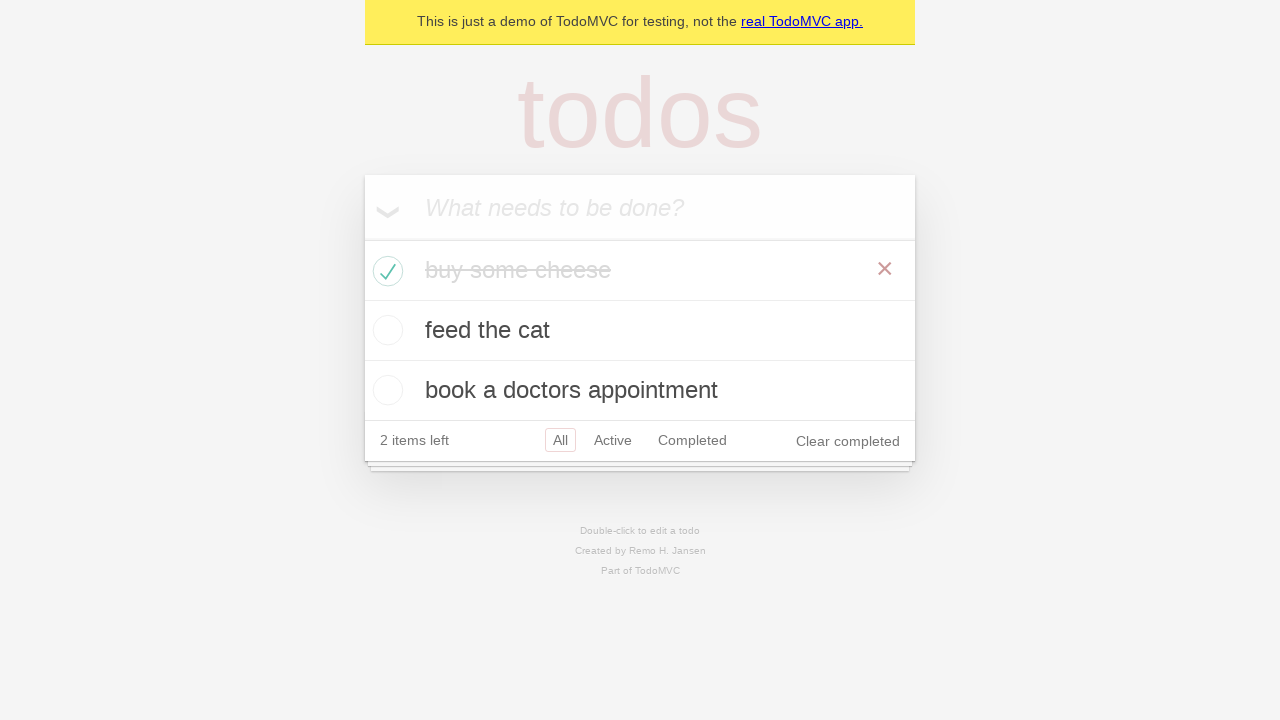